Tests JavaScript executor functionality by setting input value and clicking radio button using JS evaluation

Starting URL: https://testautomationpractice.blogspot.com/

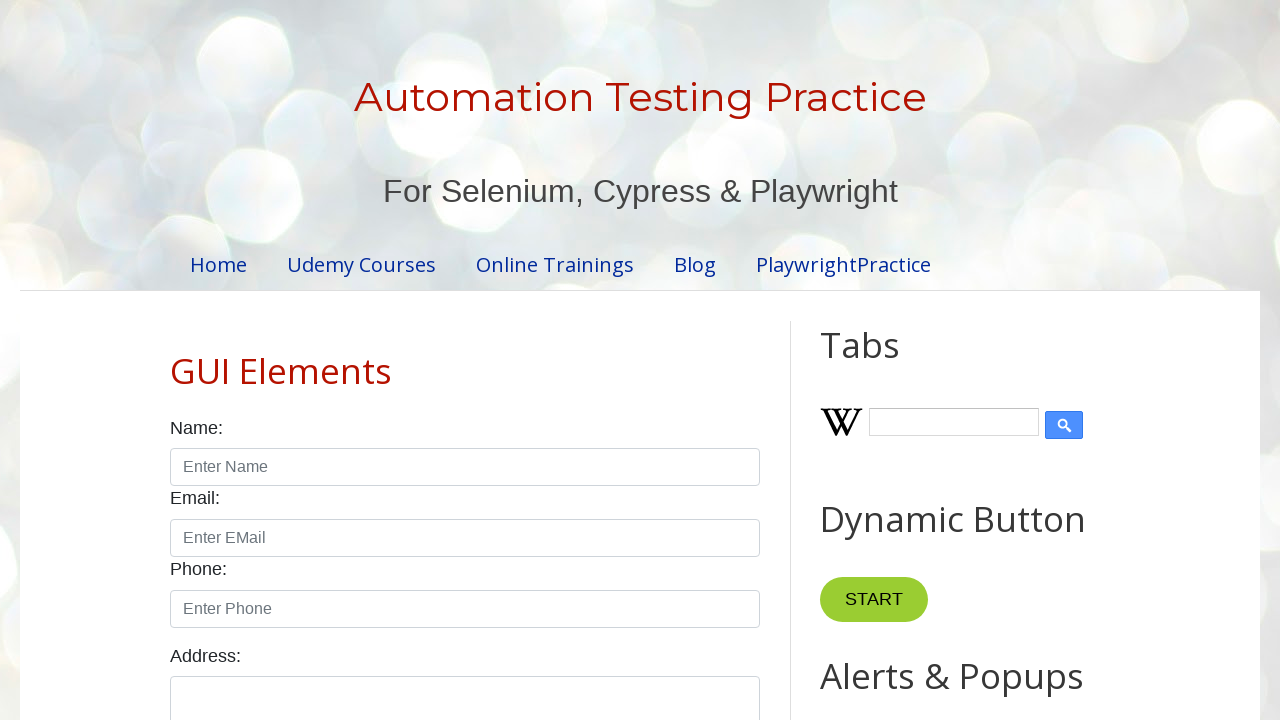

Set name field value to 'Amit' using JavaScript executor
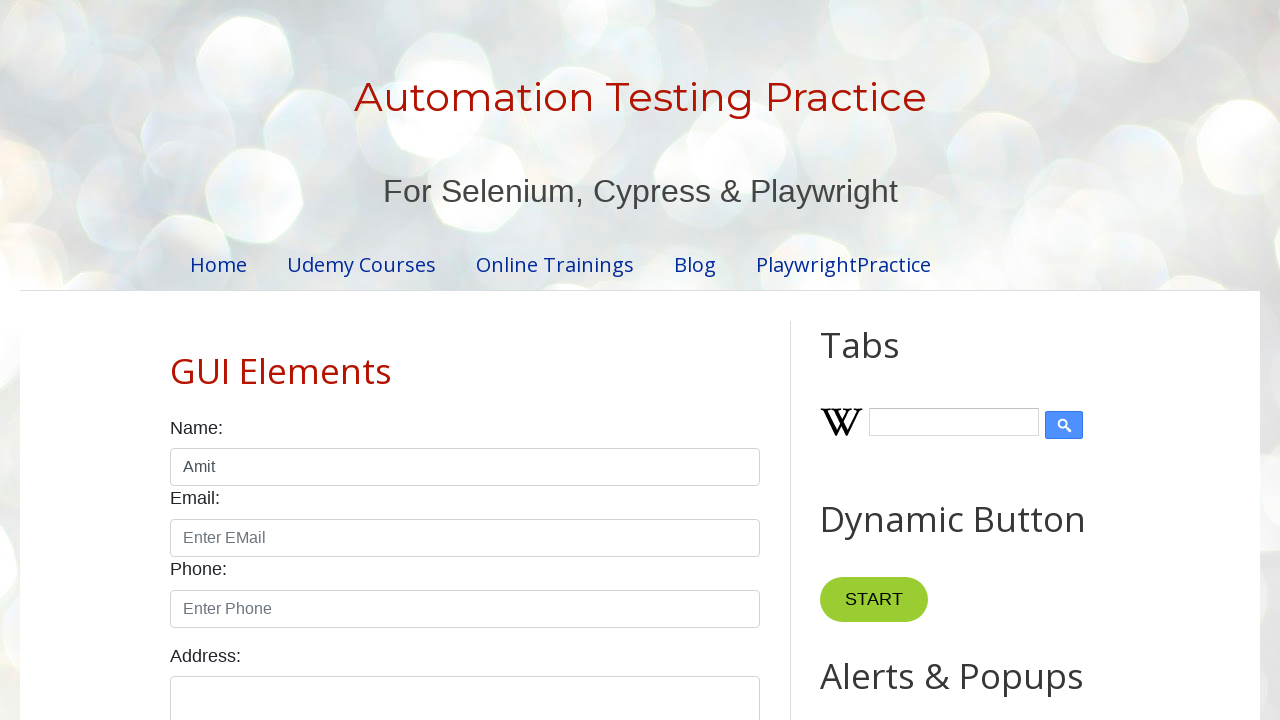

Clicked male gender radio button using JavaScript executor
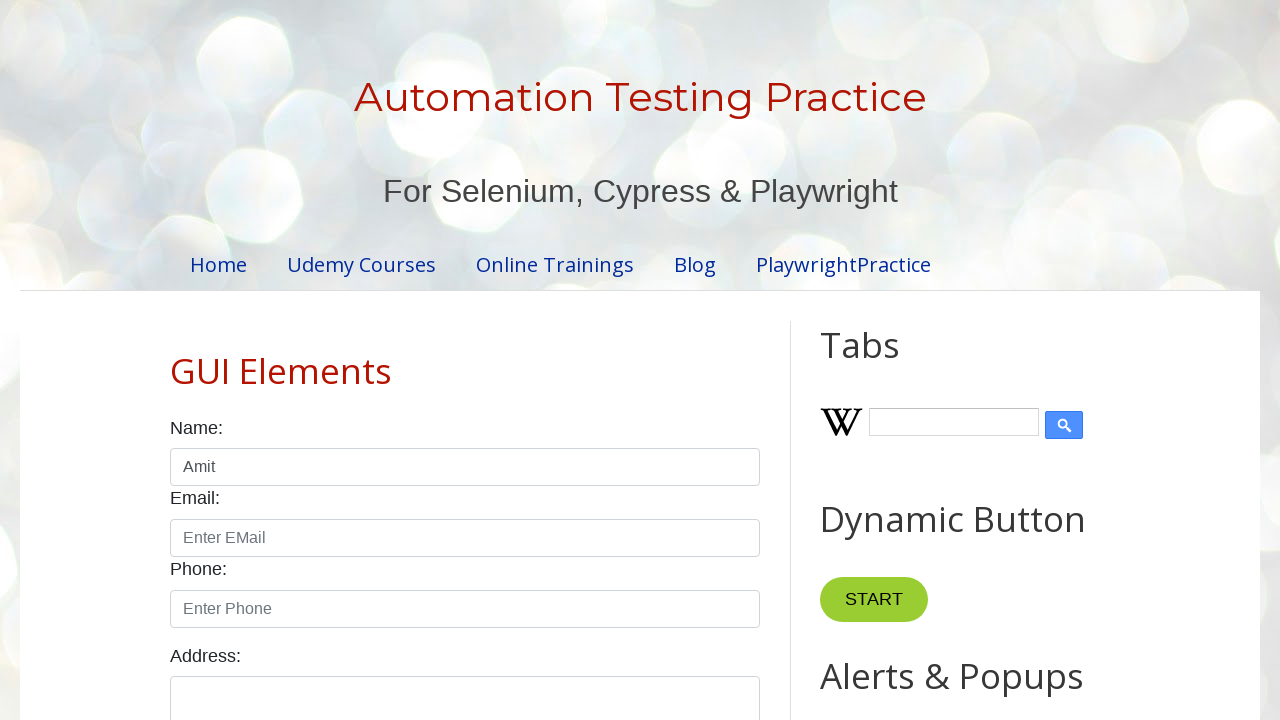

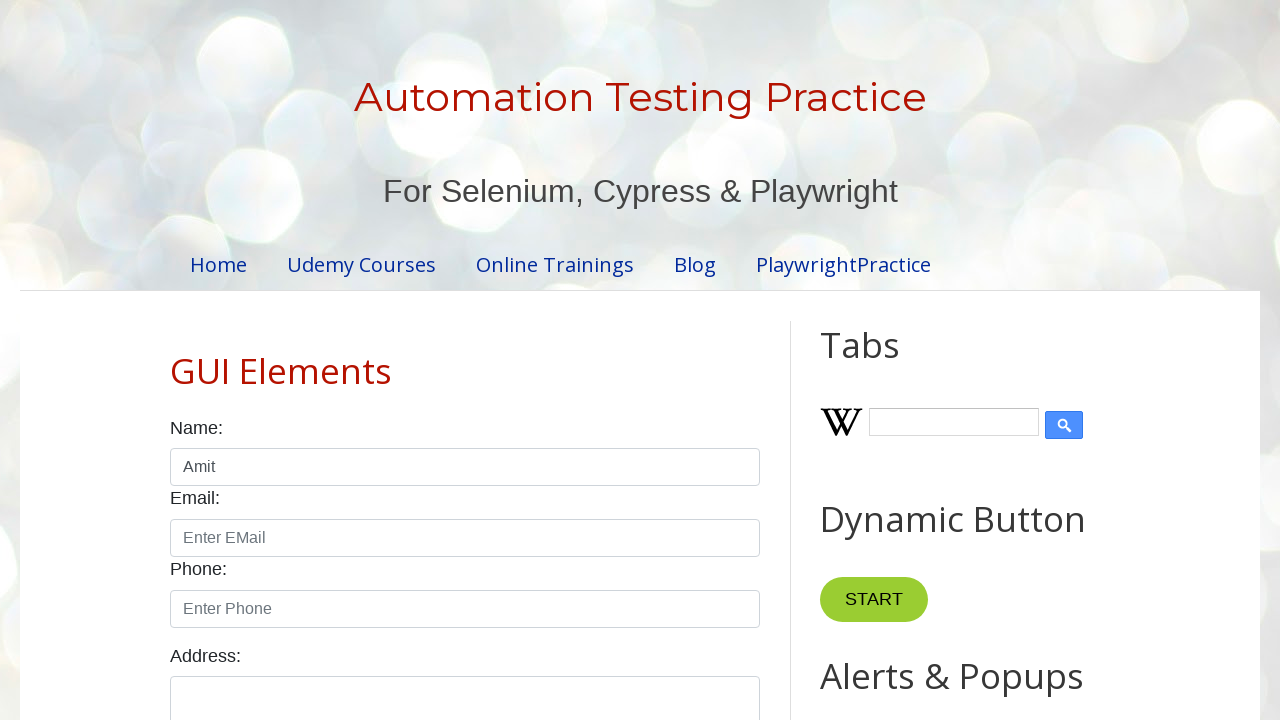